Tests the sign-up form with a new unique username to verify successful account registration on the demo site.

Starting URL: https://www.demoblaze.com/

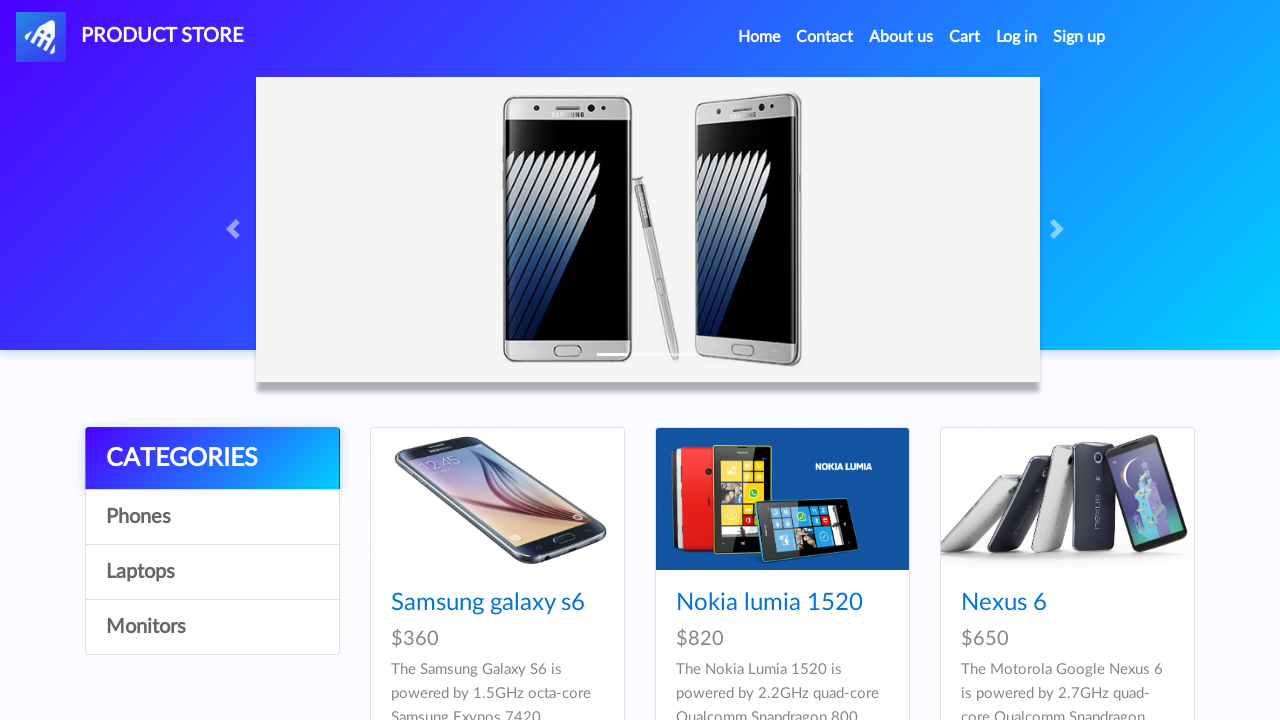

Set up dialog handler to accept alerts
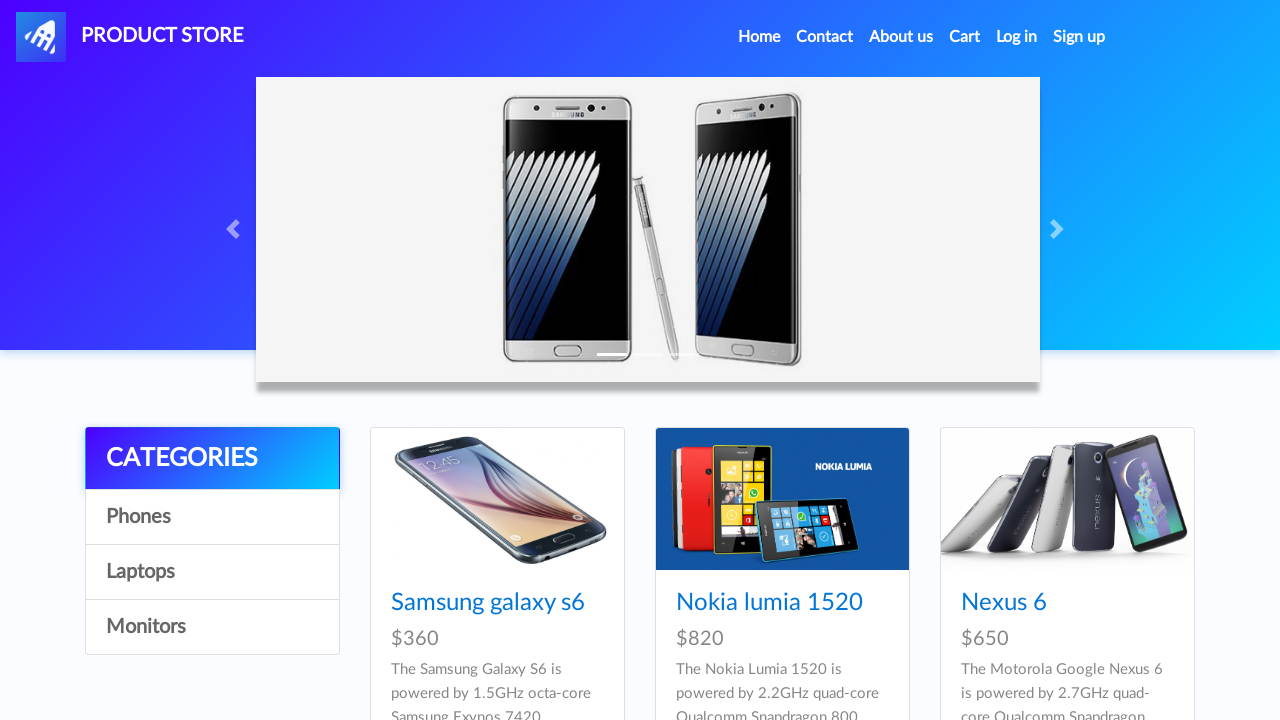

Clicked Sign Up link to open sign-up modal at (1079, 37) on a:has-text('Sign Up')
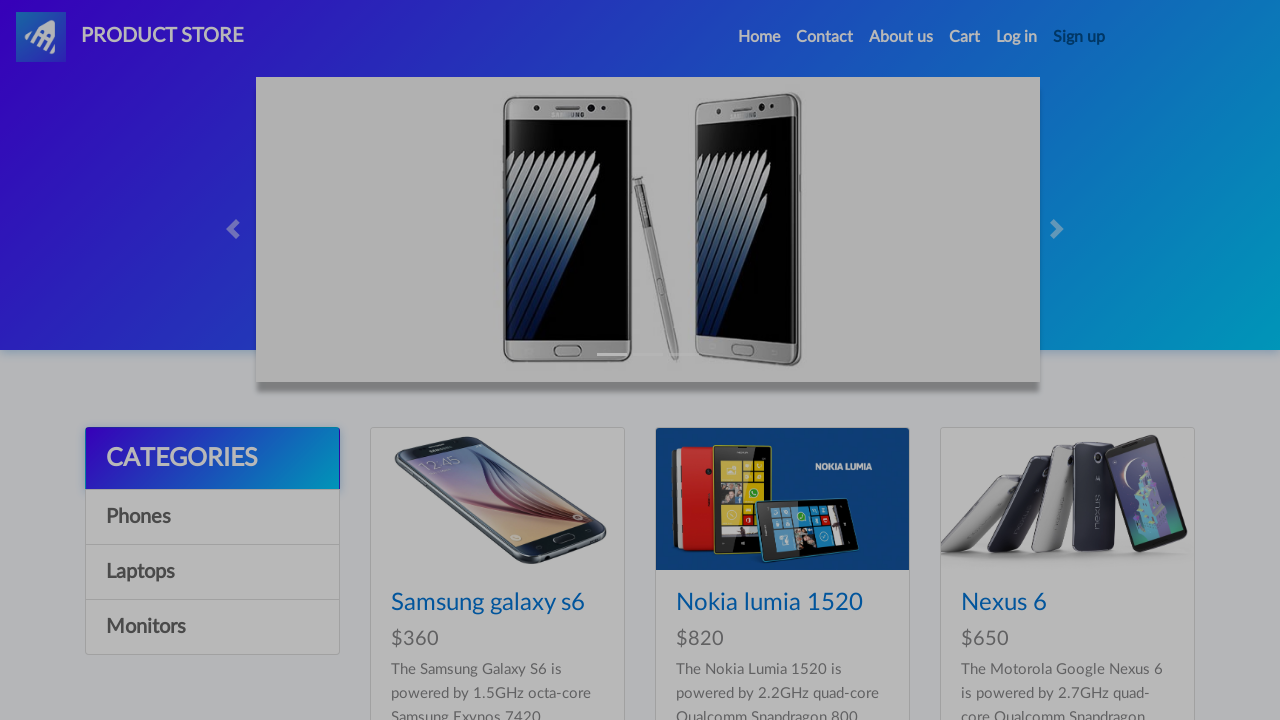

Clicked on username field at (640, 171) on #sign-username
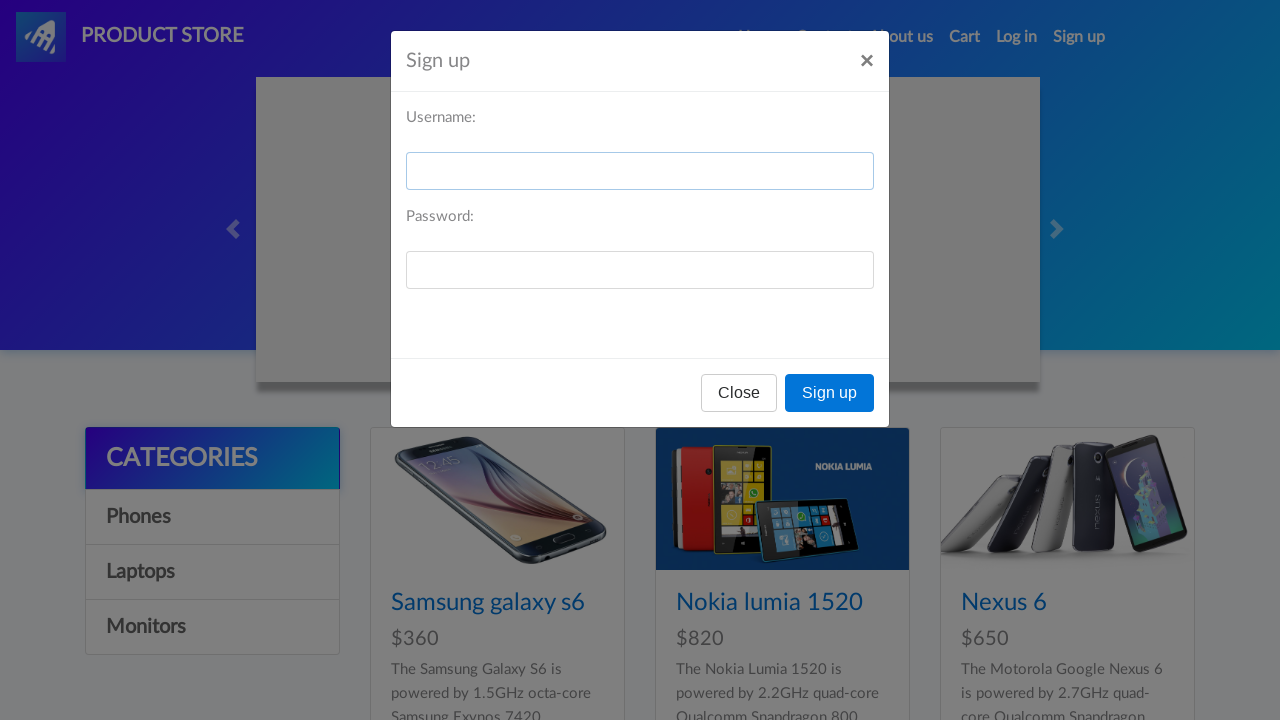

Filled username field with unique email testuser_7b3f9a2e@gmail.com on #sign-username
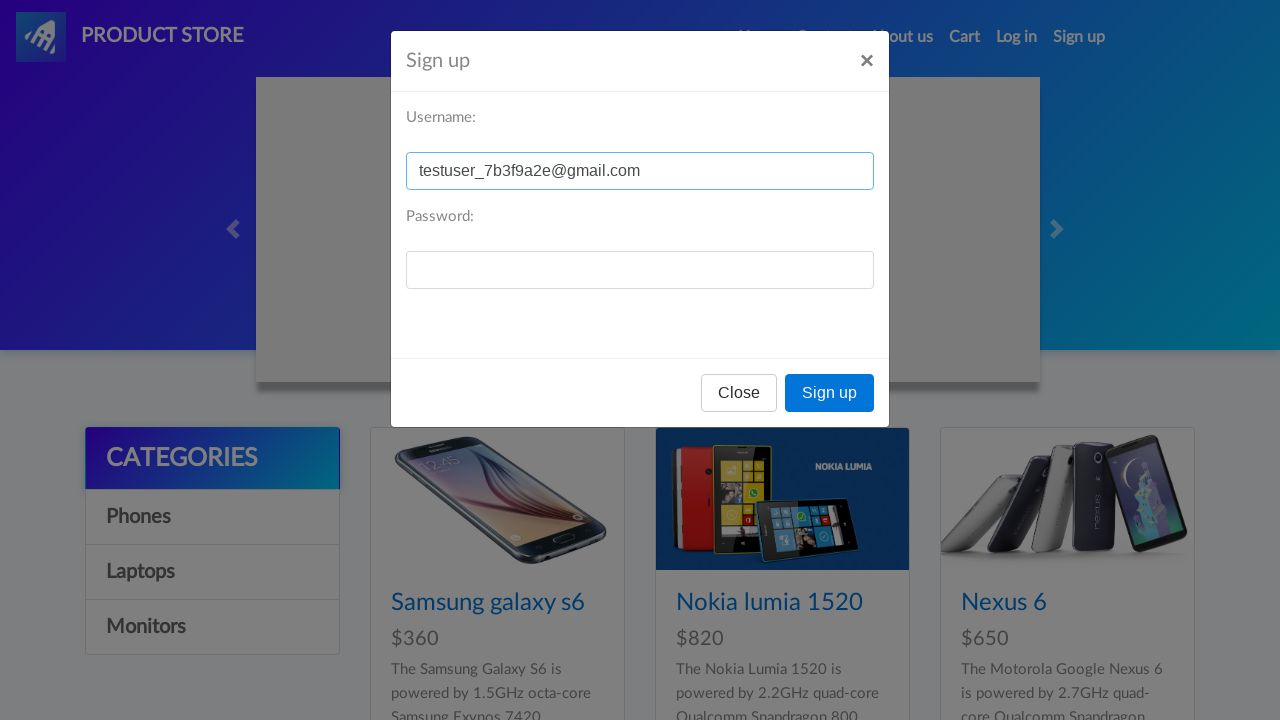

Clicked on password field at (640, 270) on #sign-password
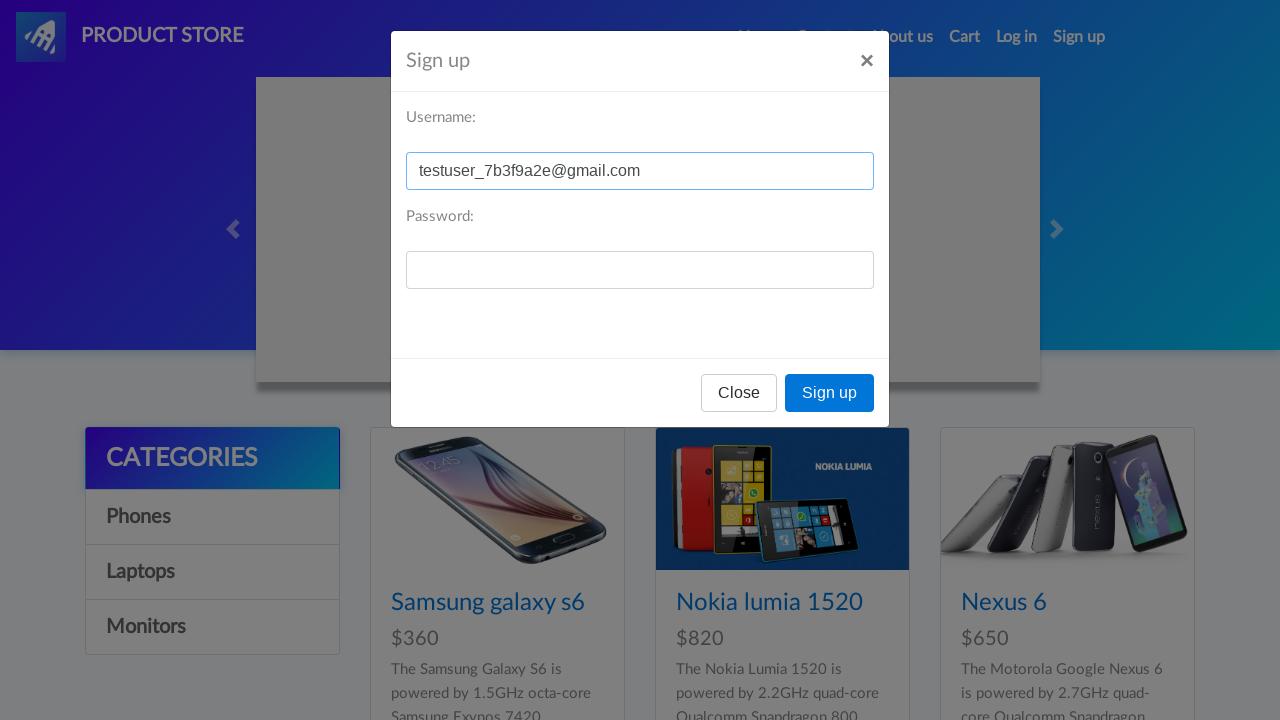

Filled password field with password on #sign-password
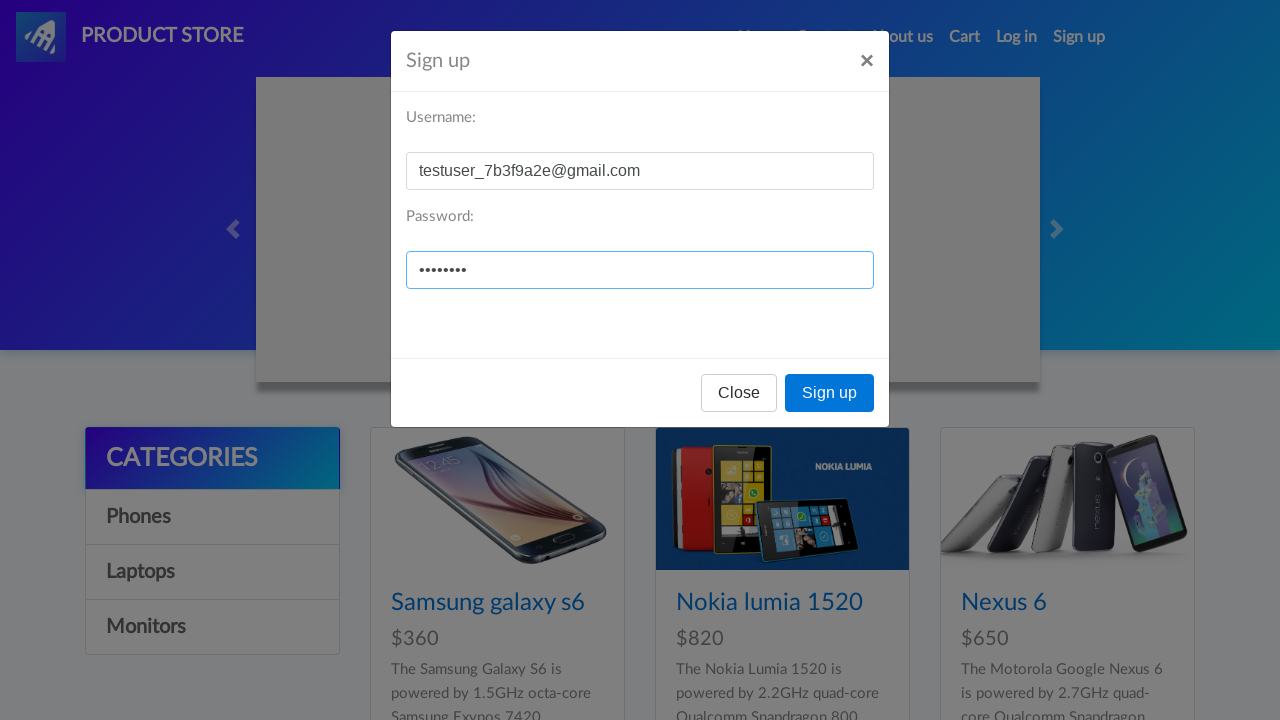

Clicked Sign up button to submit registration form at (830, 393) on button:has-text('Sign up')
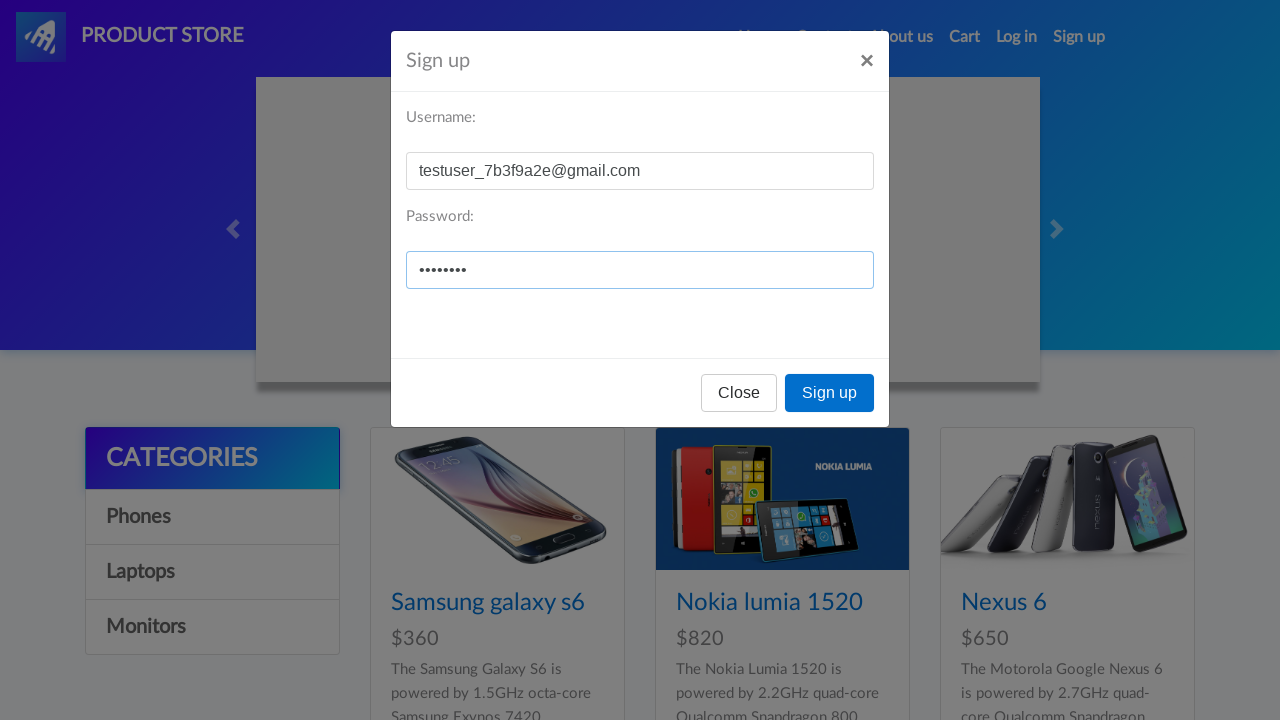

Waited for dialog to appear and be handled
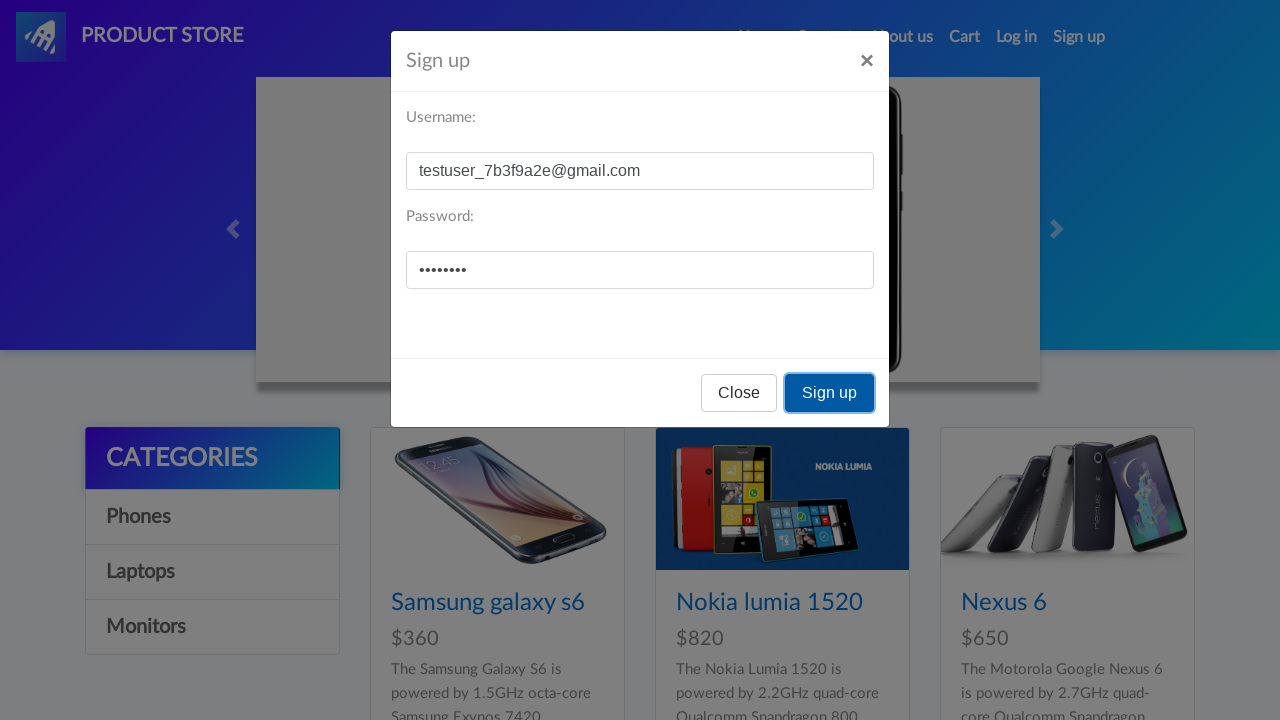

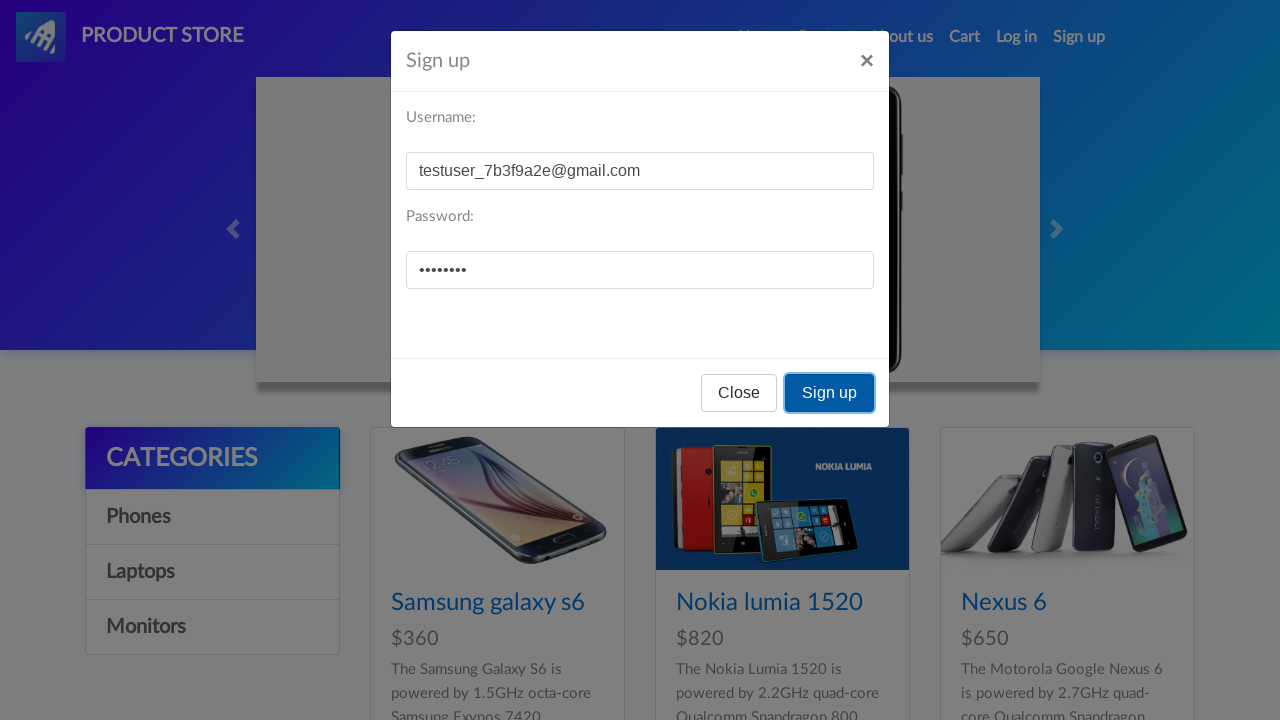